Tests JavaScript alert dialogs by entering names and handling accept/dismiss actions on different alert types

Starting URL: https://rahulshettyacademy.com/AutomationPractice/

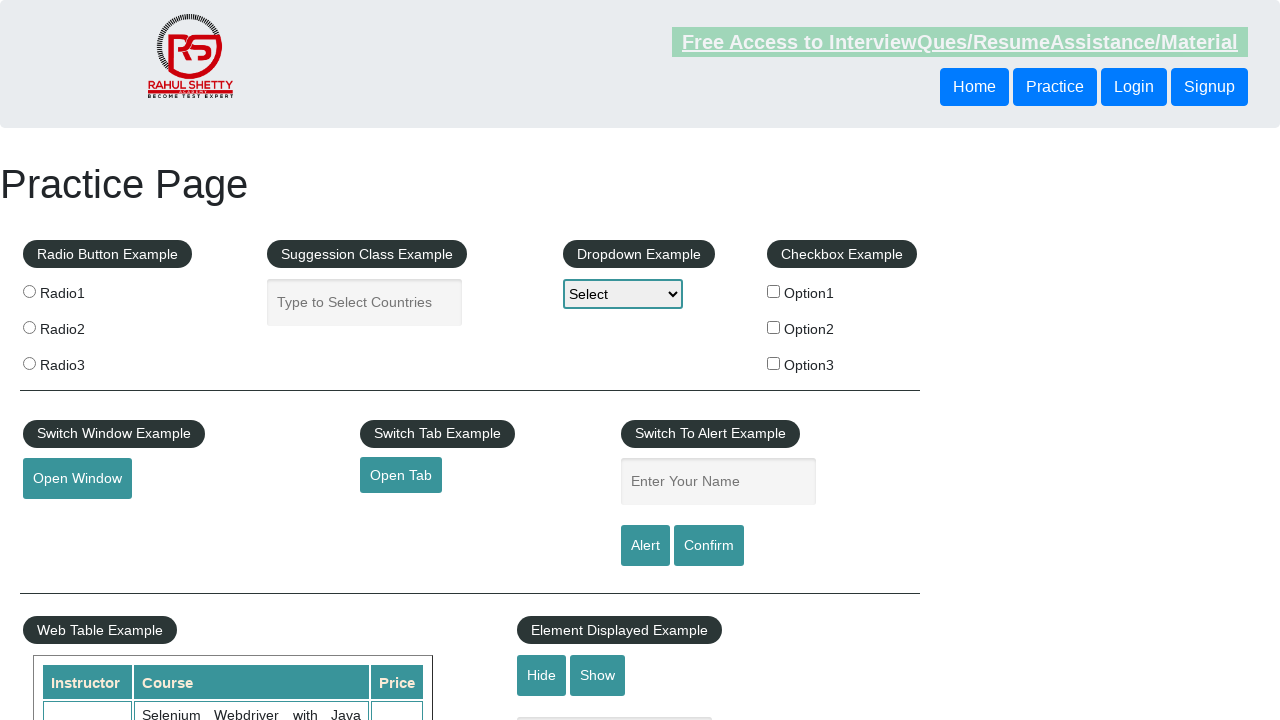

Filled name field with 'Alper' for first alert on #name
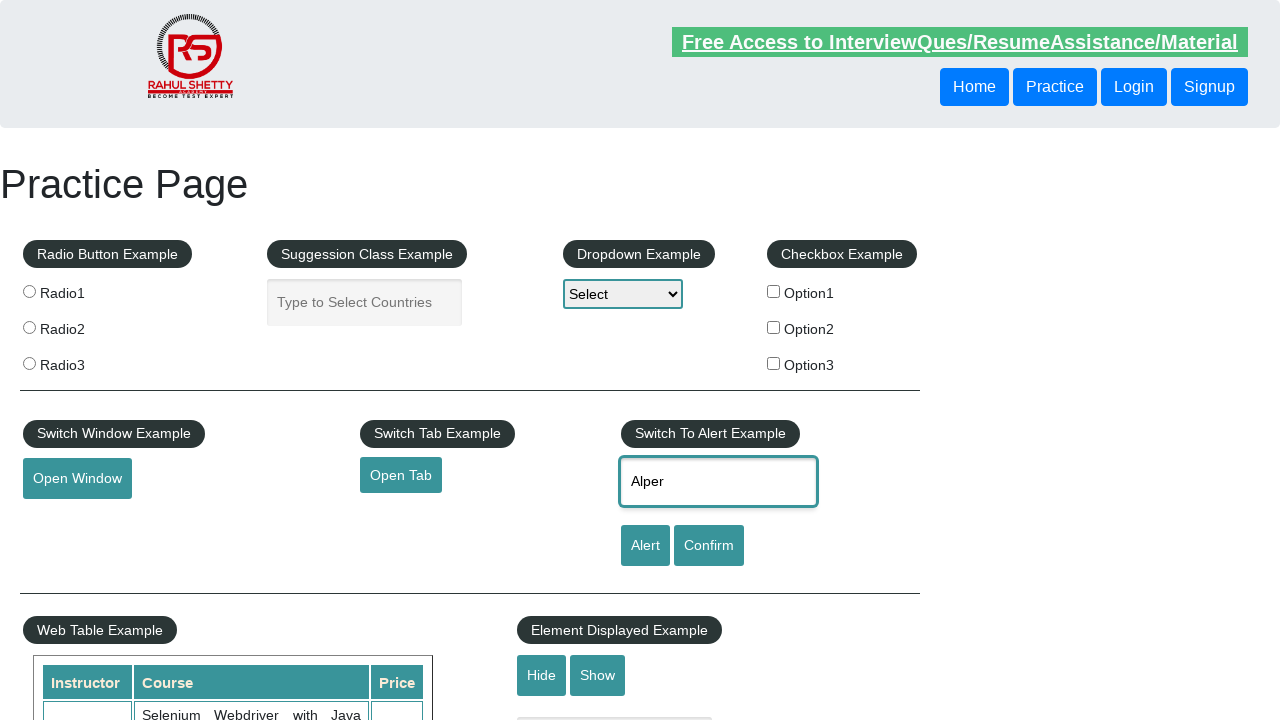

Clicked alert button to trigger alert dialog at (645, 546) on #alertbtn
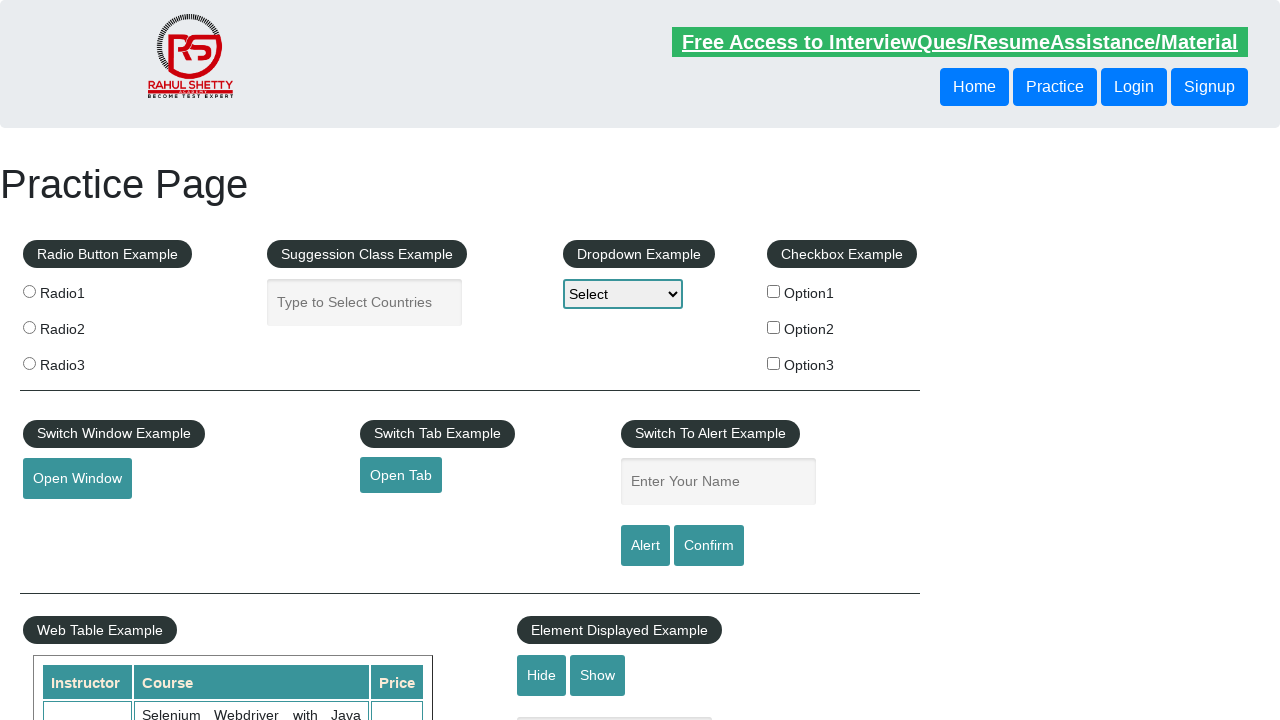

Set dialog handler to accept alert
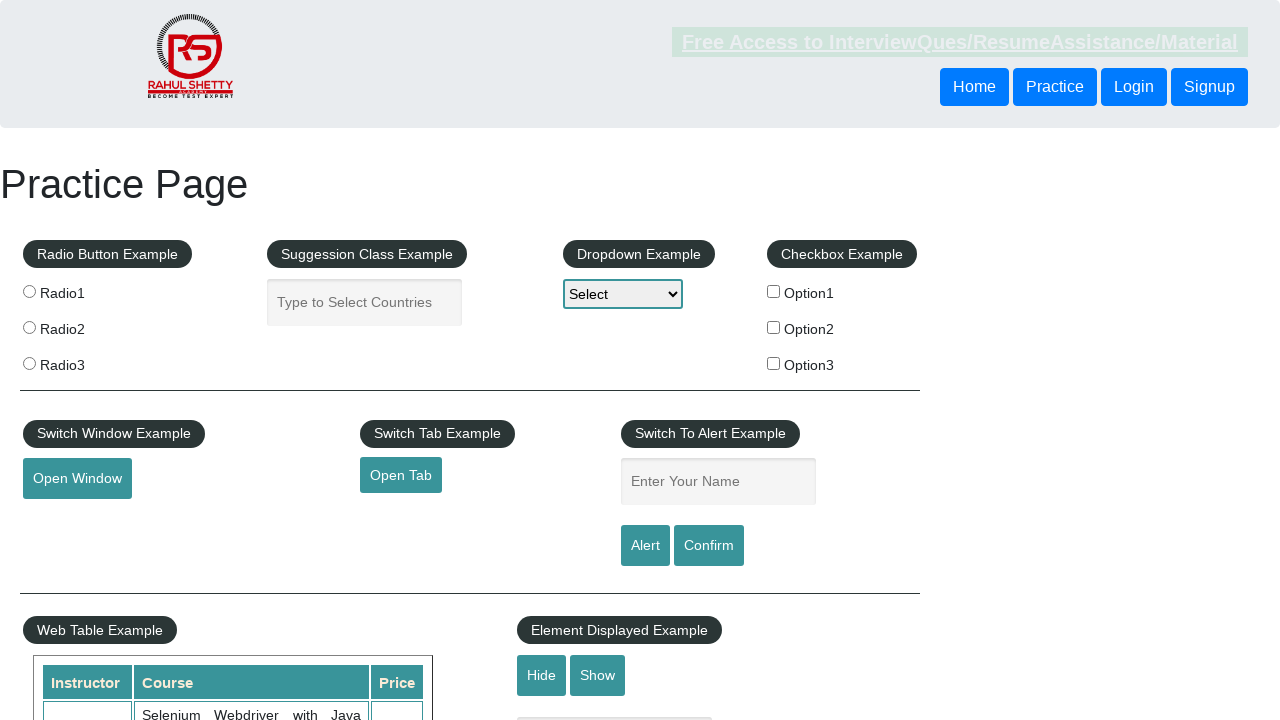

Filled name field with 'Gizem' for confirm dialog on #name
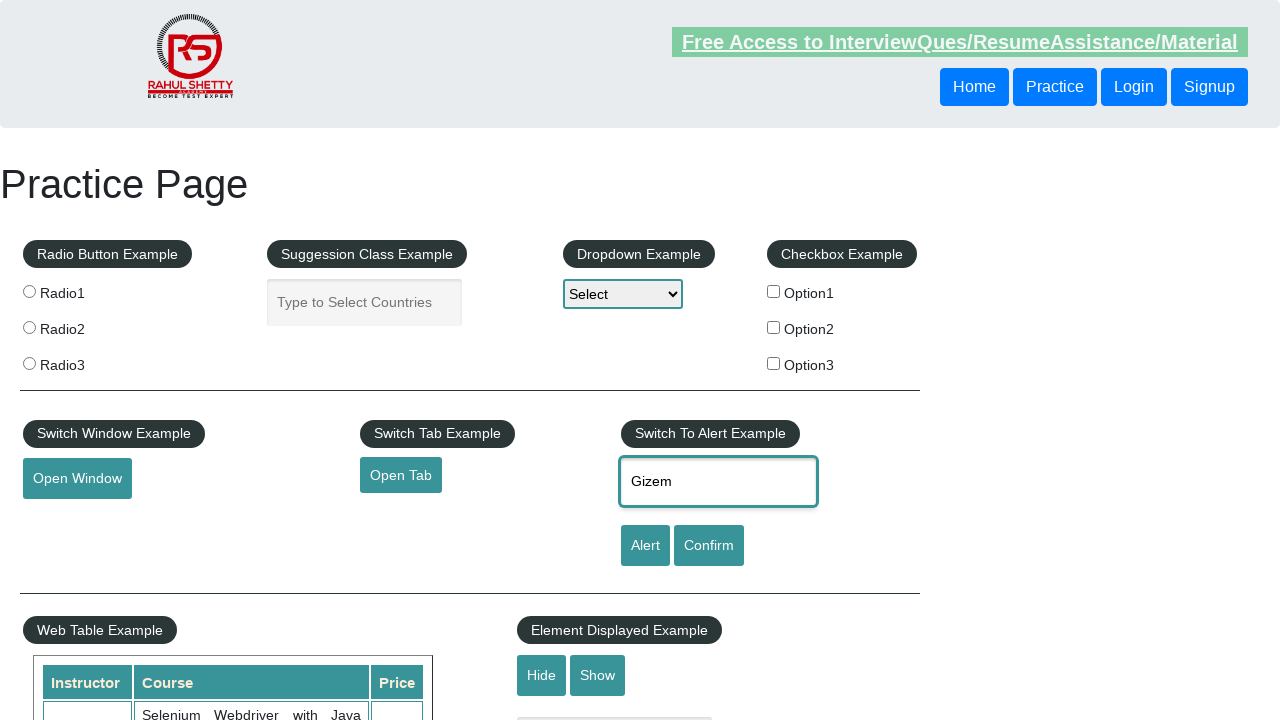

Clicked confirm button to trigger confirm dialog at (709, 546) on #confirmbtn
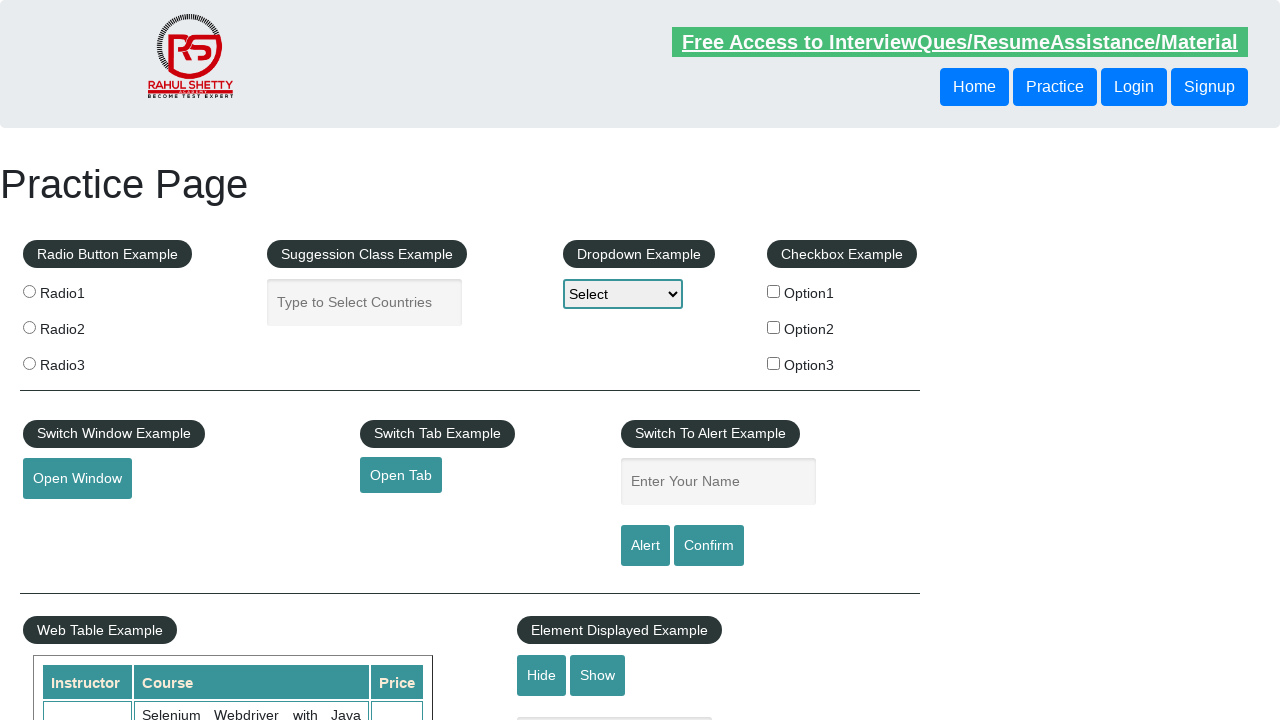

Set dialog handler to dismiss confirm dialog
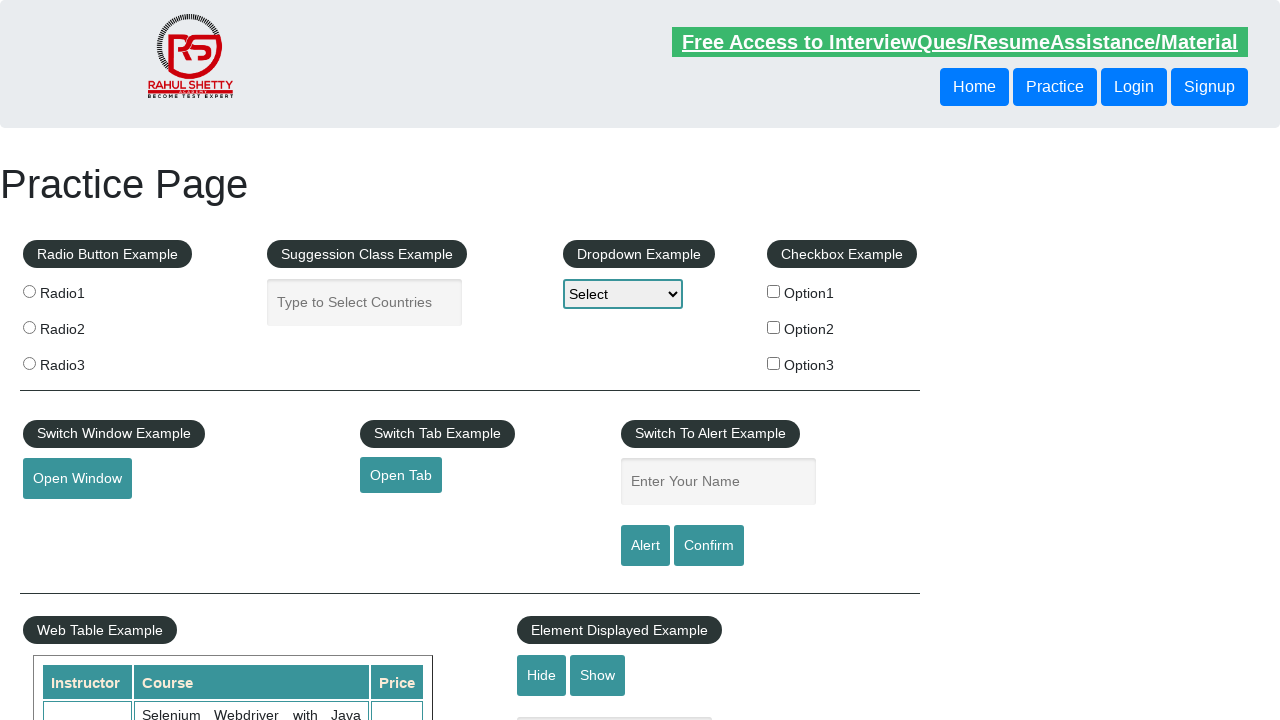

Waited 2 seconds for dialog handling to complete
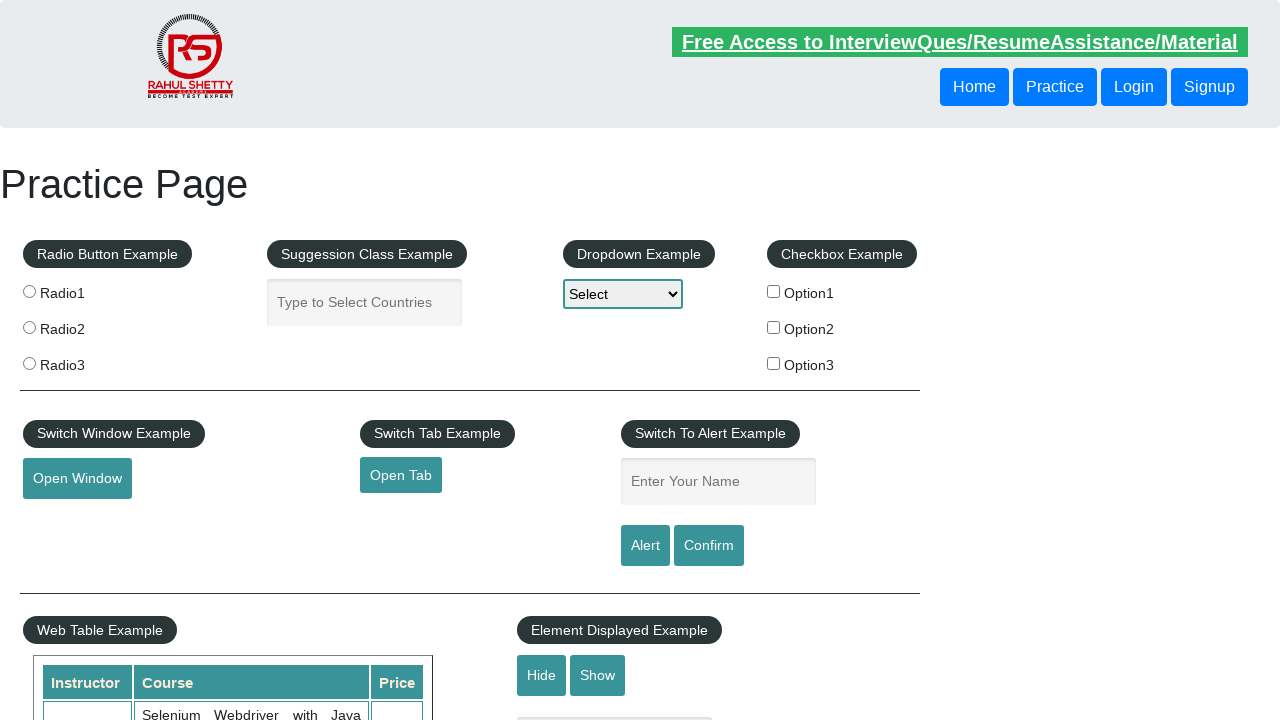

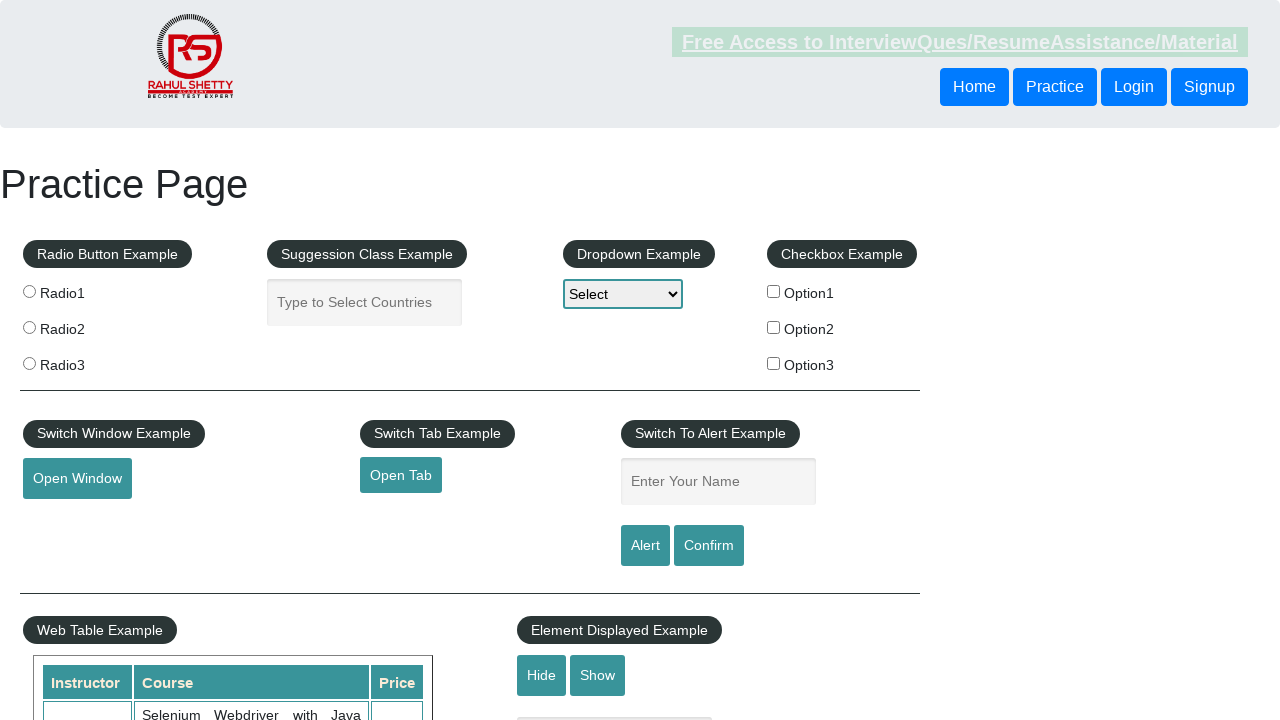